Tests dynamic loading page with static wait, clicking the Start button and waiting for the Hello World text to appear

Starting URL: http://the-internet.herokuapp.com/dynamic_loading/2

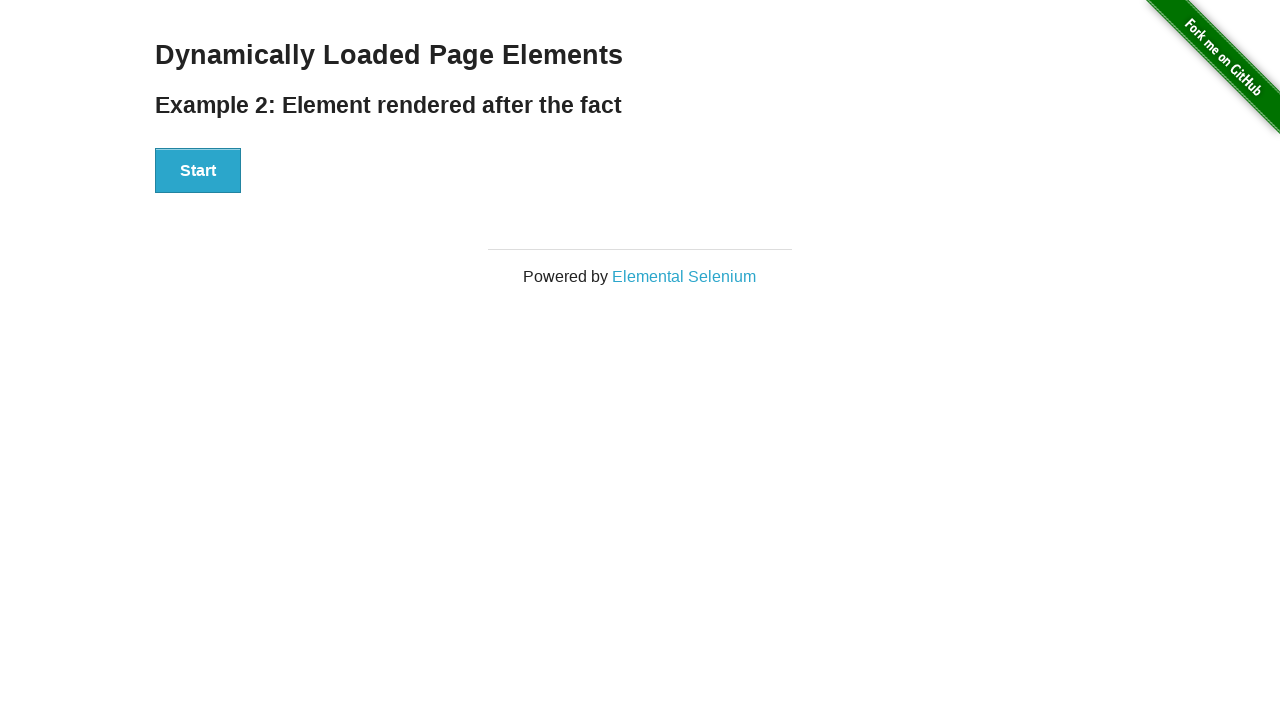

Clicked Start button to trigger dynamic loading at (198, 171) on xpath=//button[contains(text(),'Start')]
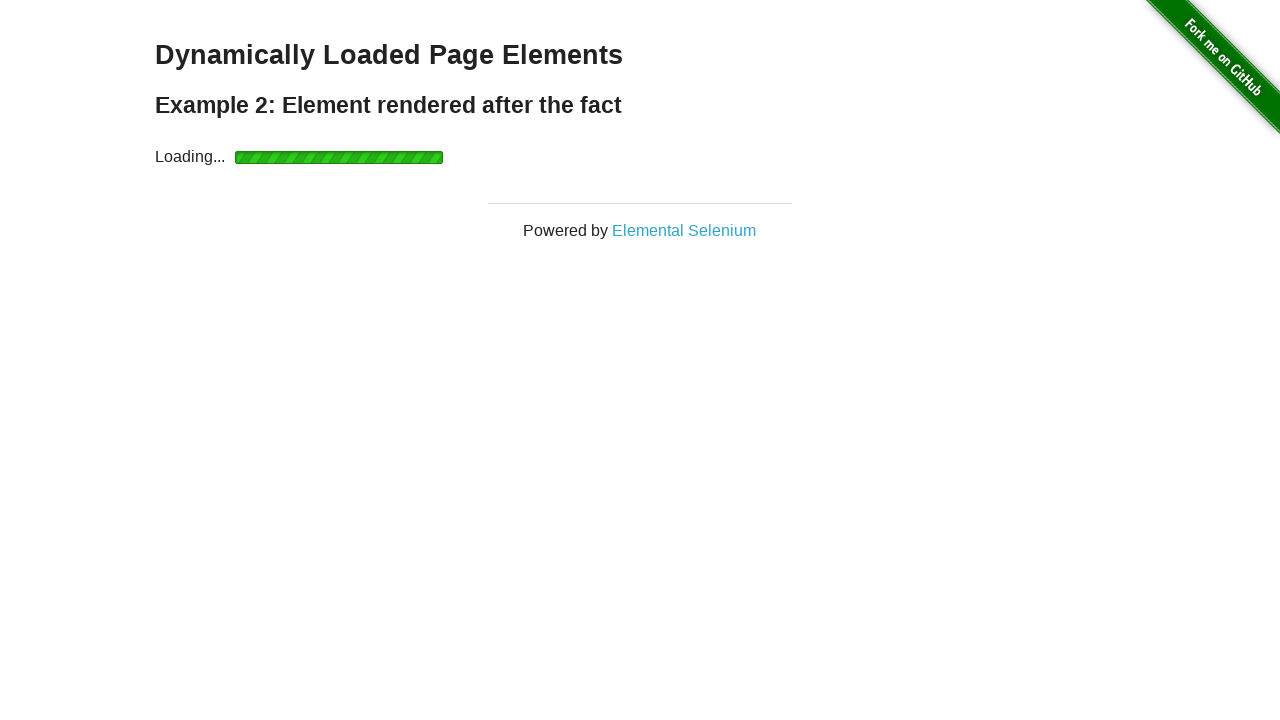

Waited for Hello World text to appear after dynamic load
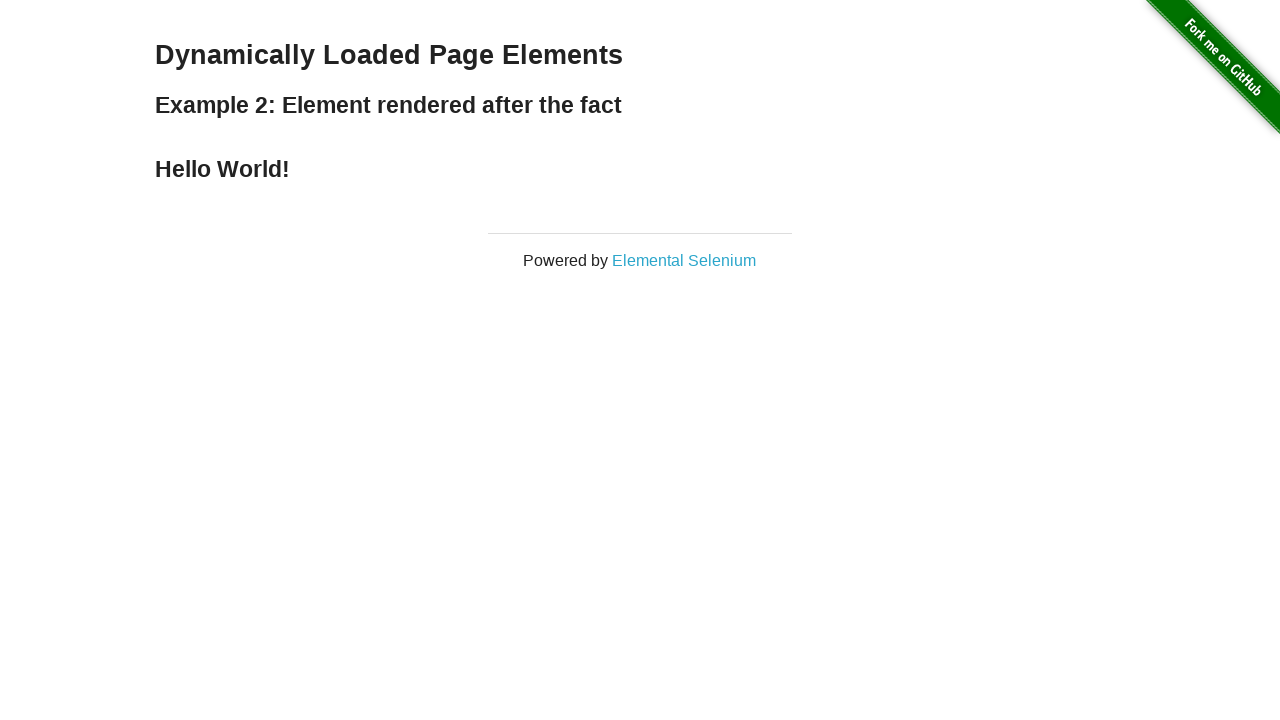

Retrieved Hello World text content from page
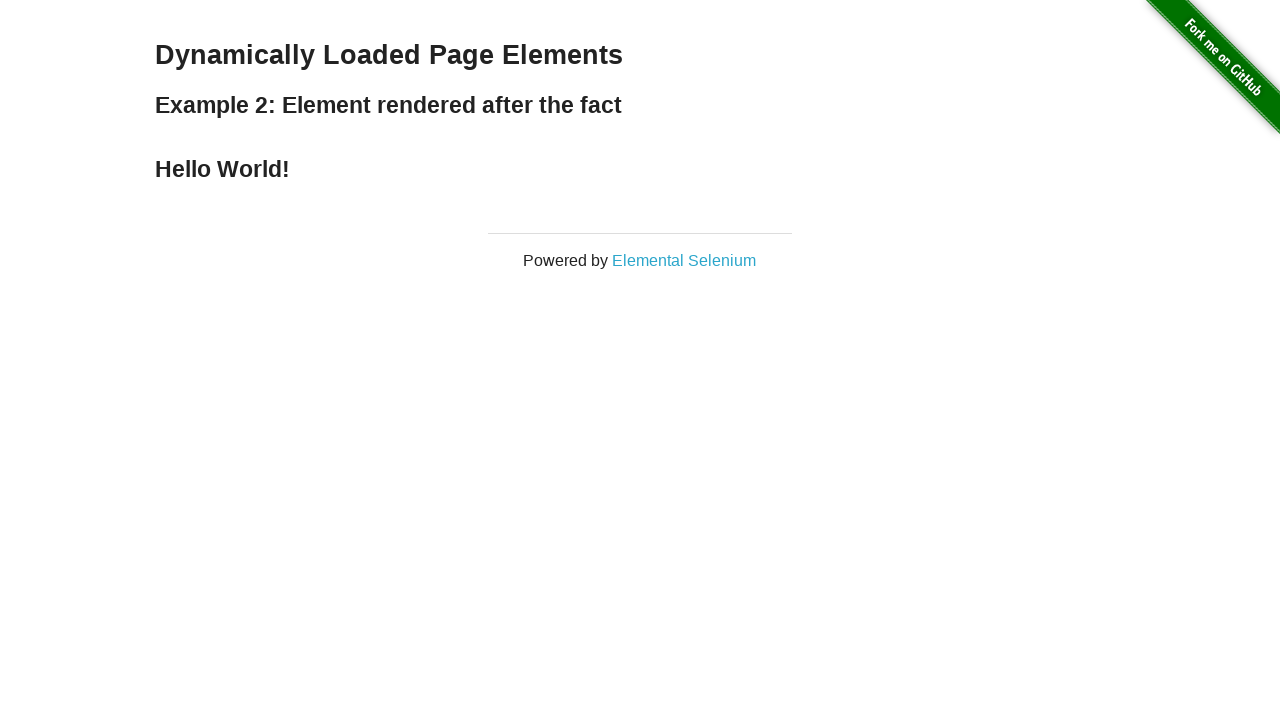

Verified Hello World text matches expected value
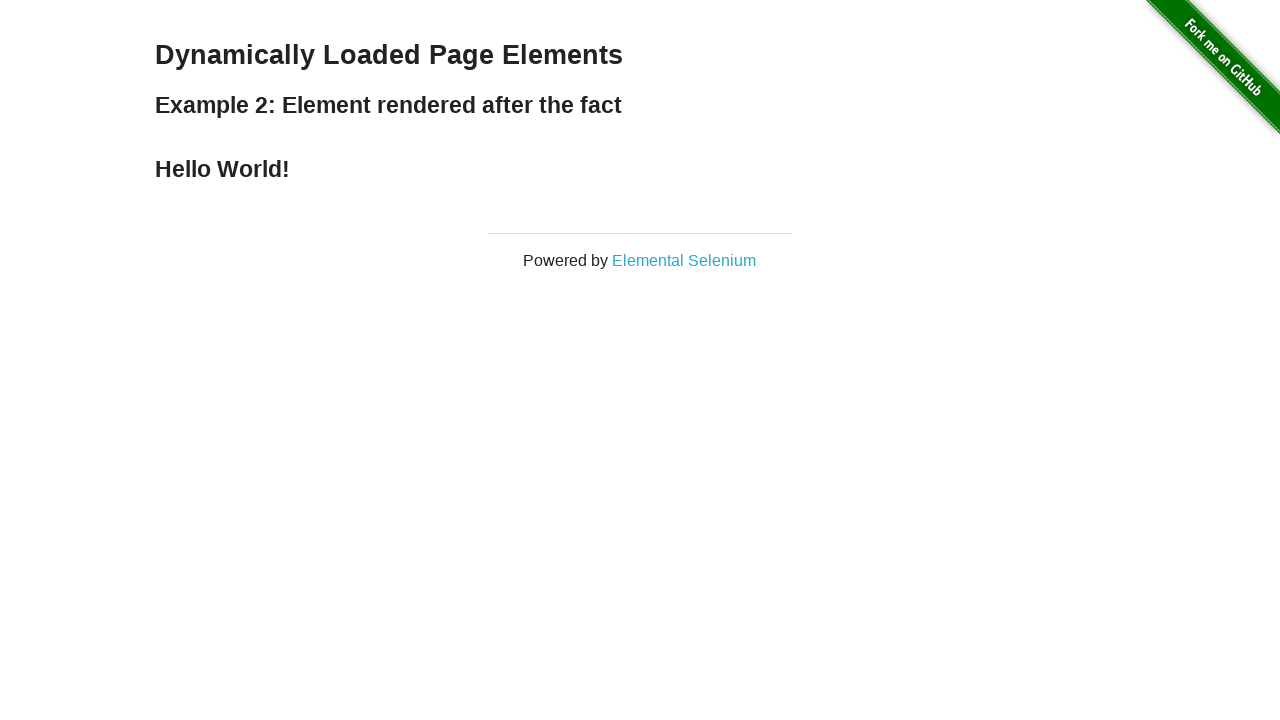

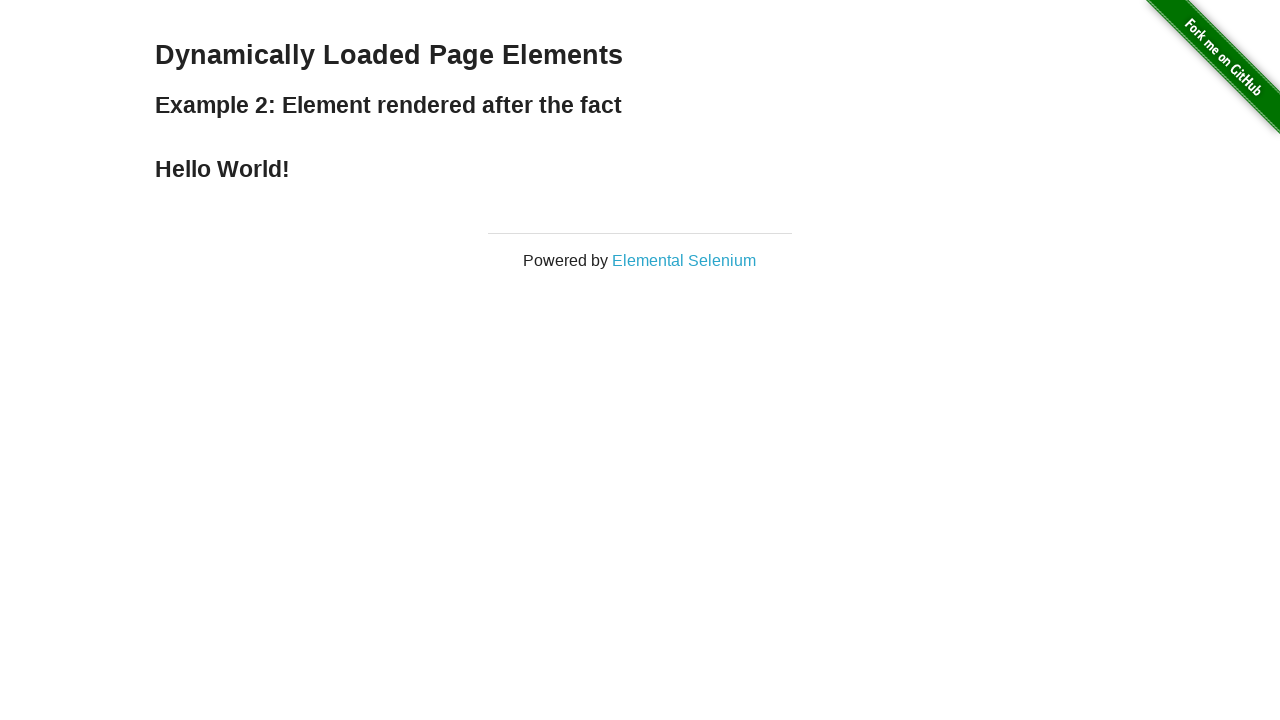